Tests window/context management by opening a new window, navigating to different sites, and switching between them

Starting URL: http://guinea-pig.webdriver.io/

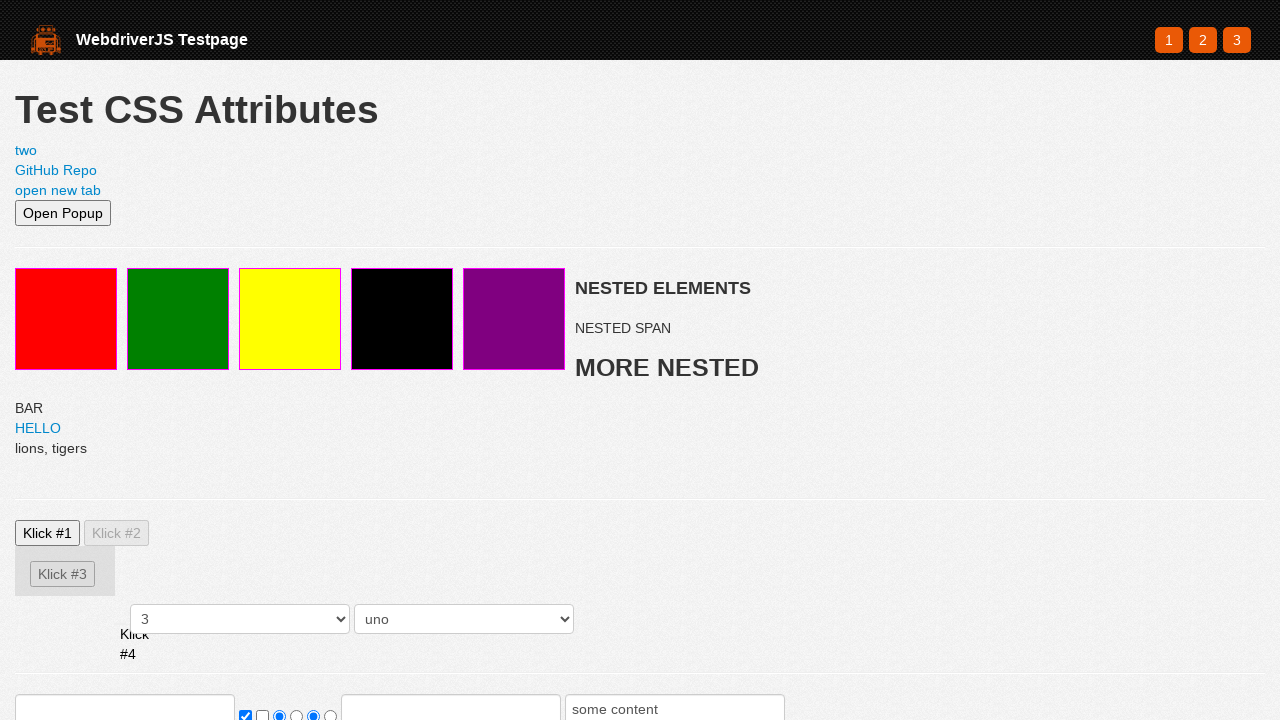

Opened a new page in a new context
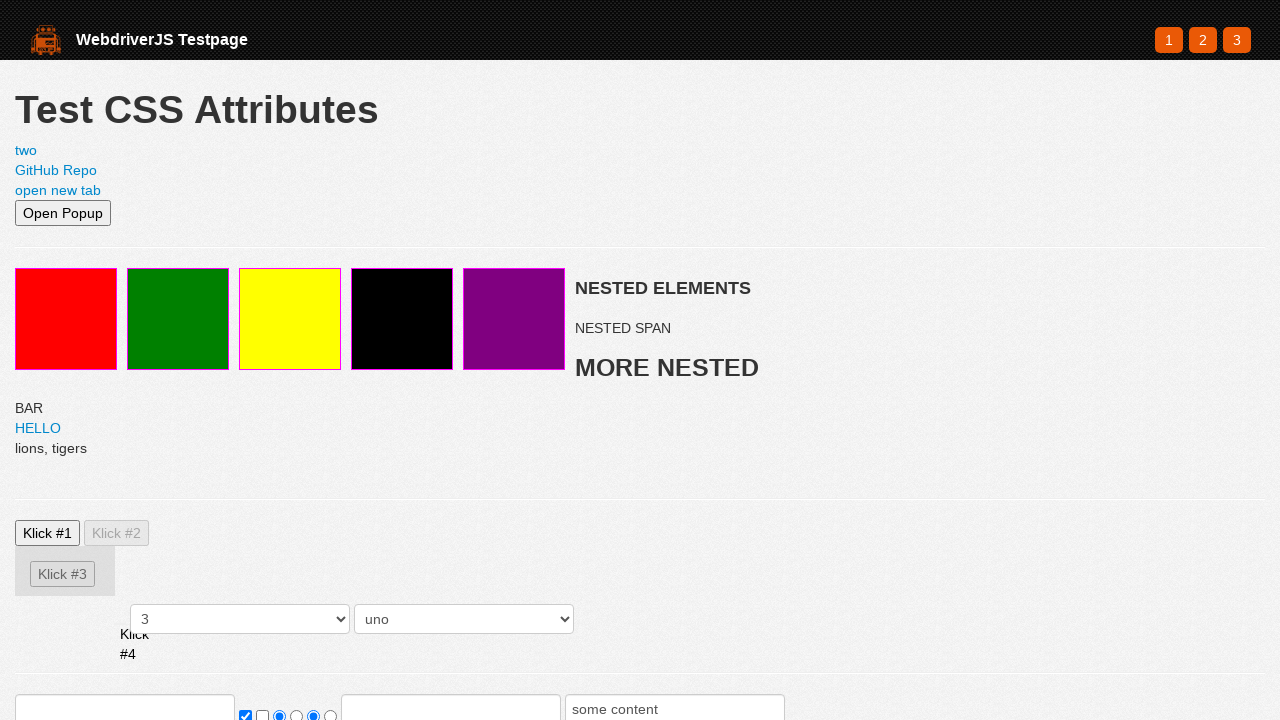

Navigated new page to https://webdriver.io
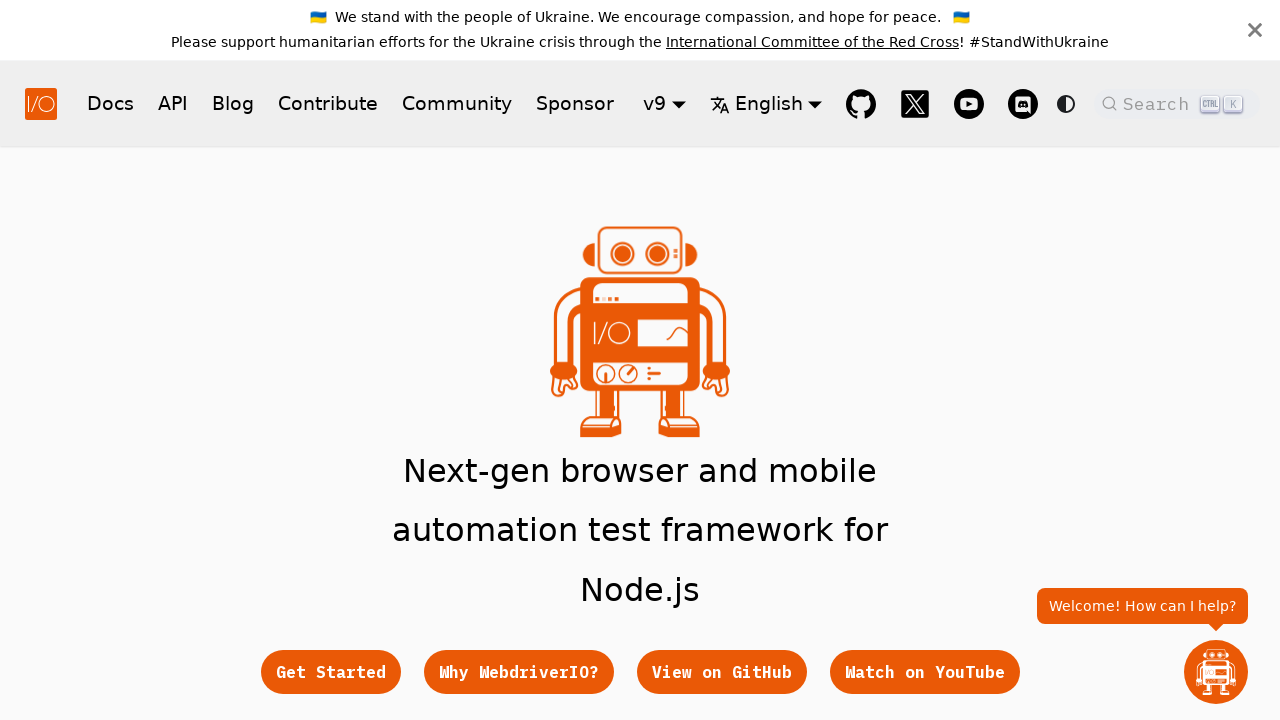

Verified hero subtitle element loaded on new page
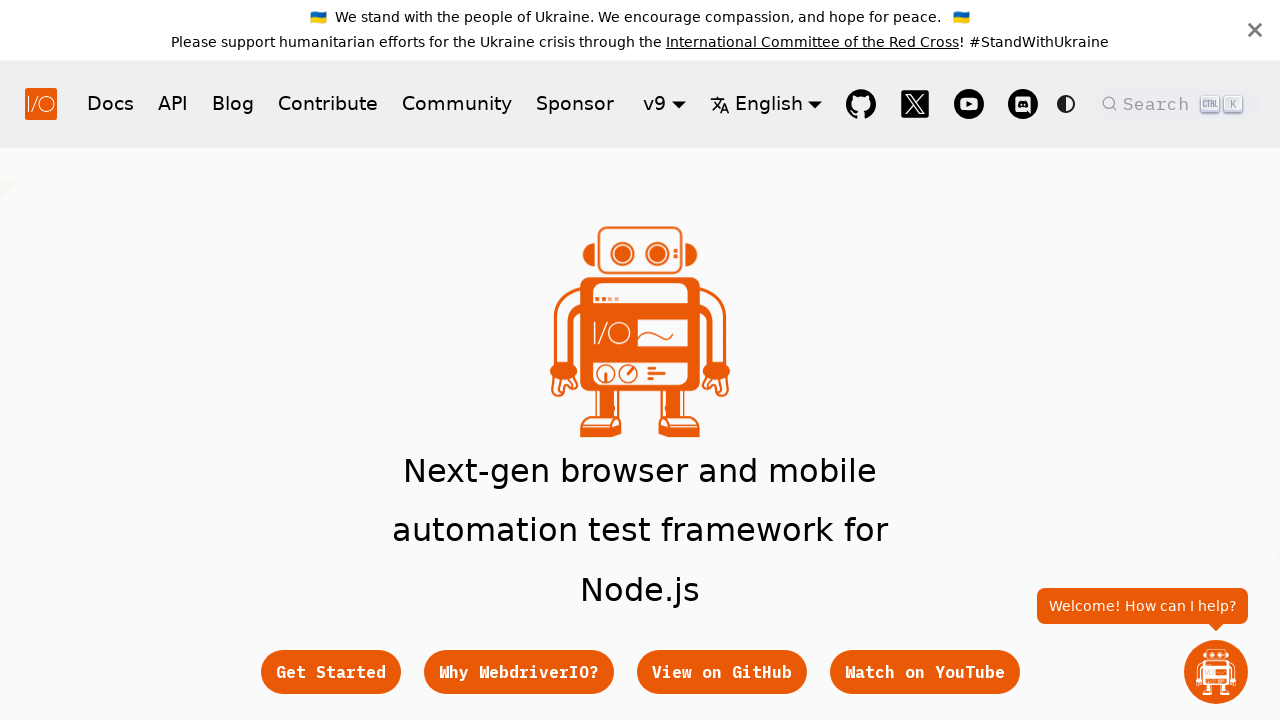

Switched back to original page
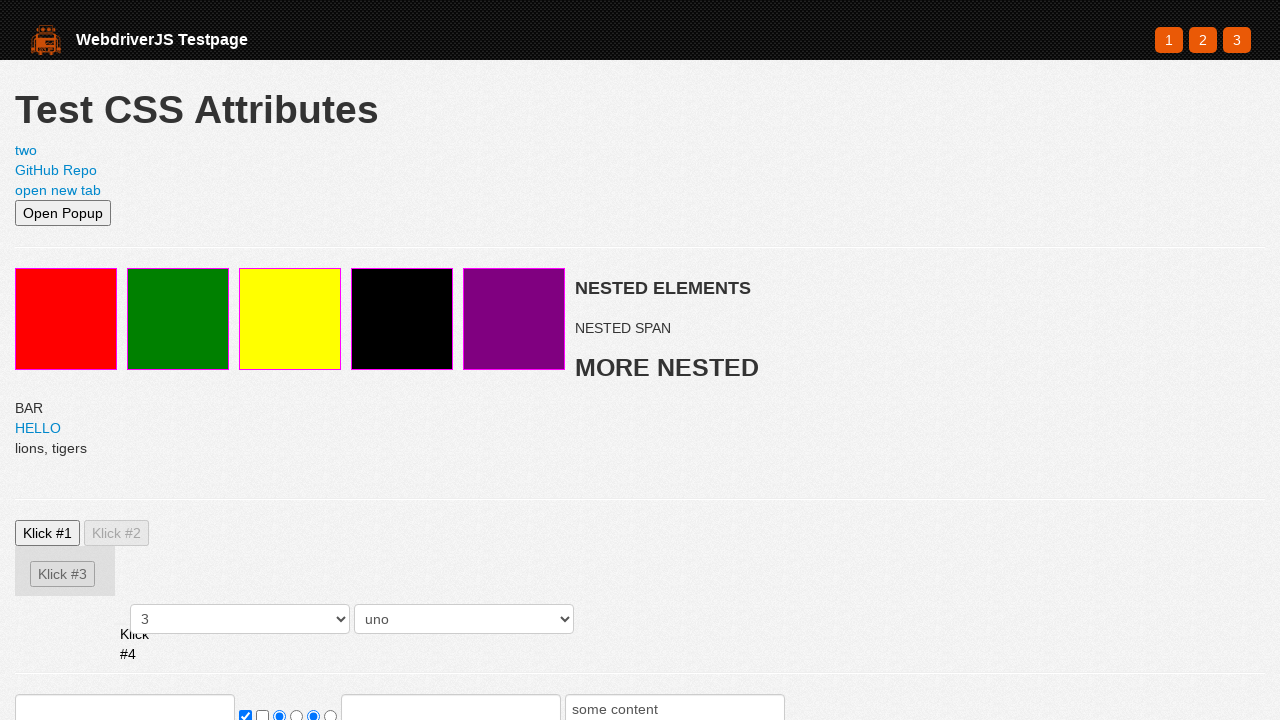

Verified red element on original page
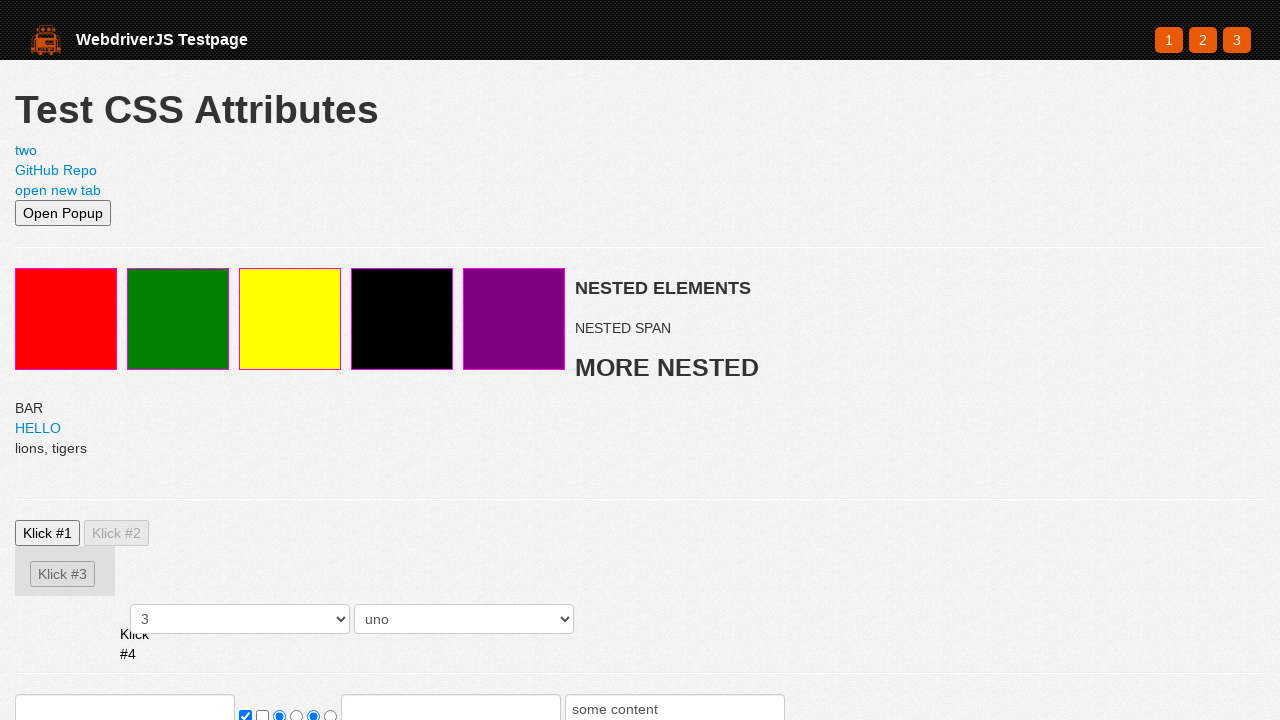

Switched back to new page
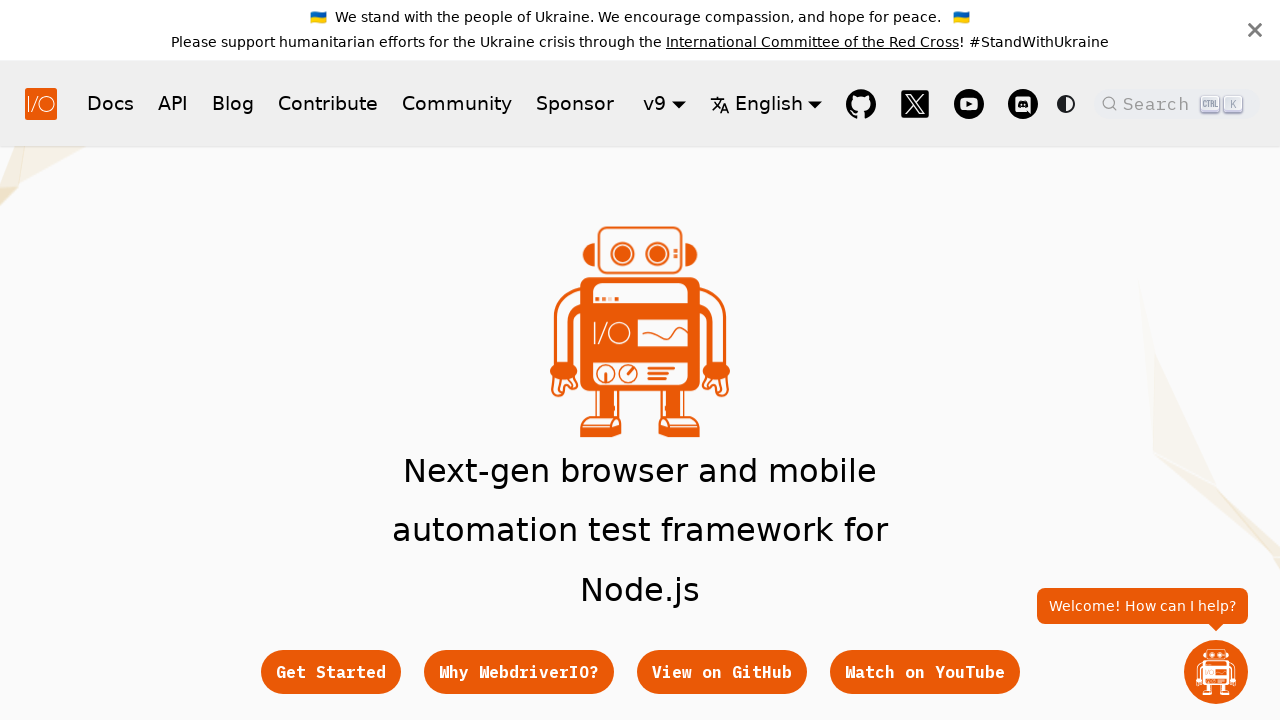

Verified hero subtitle element still present on new page
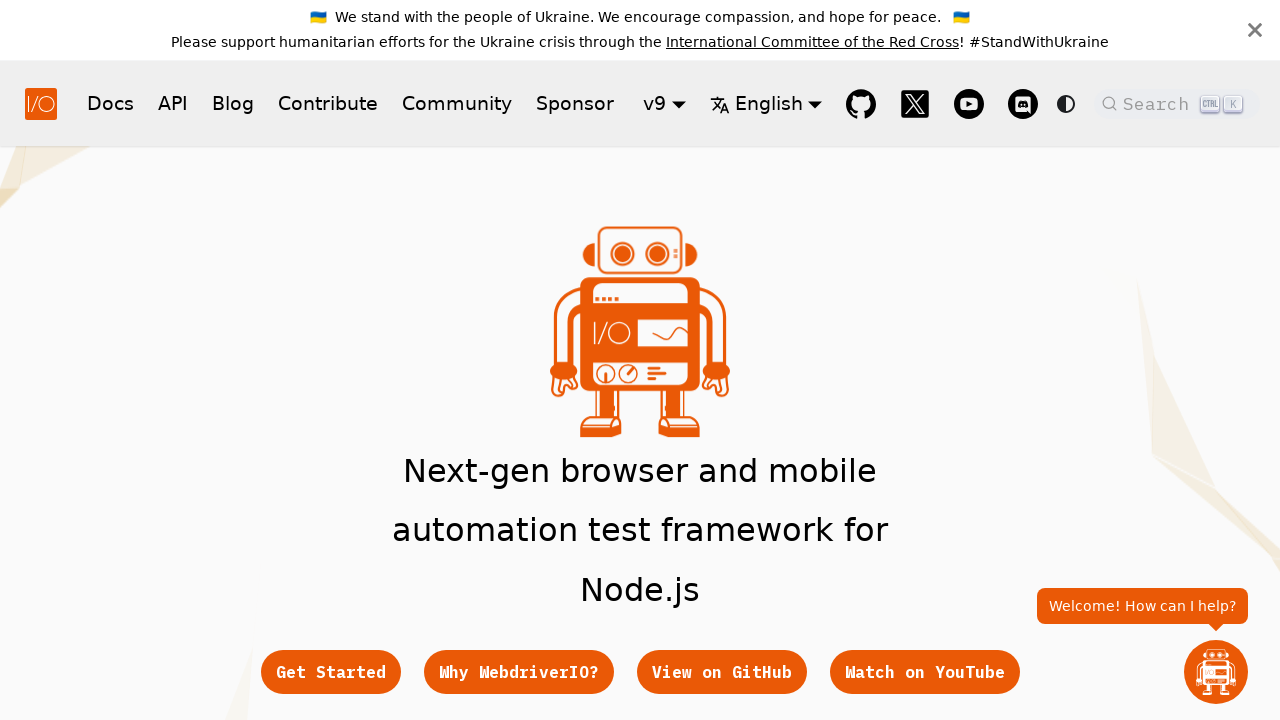

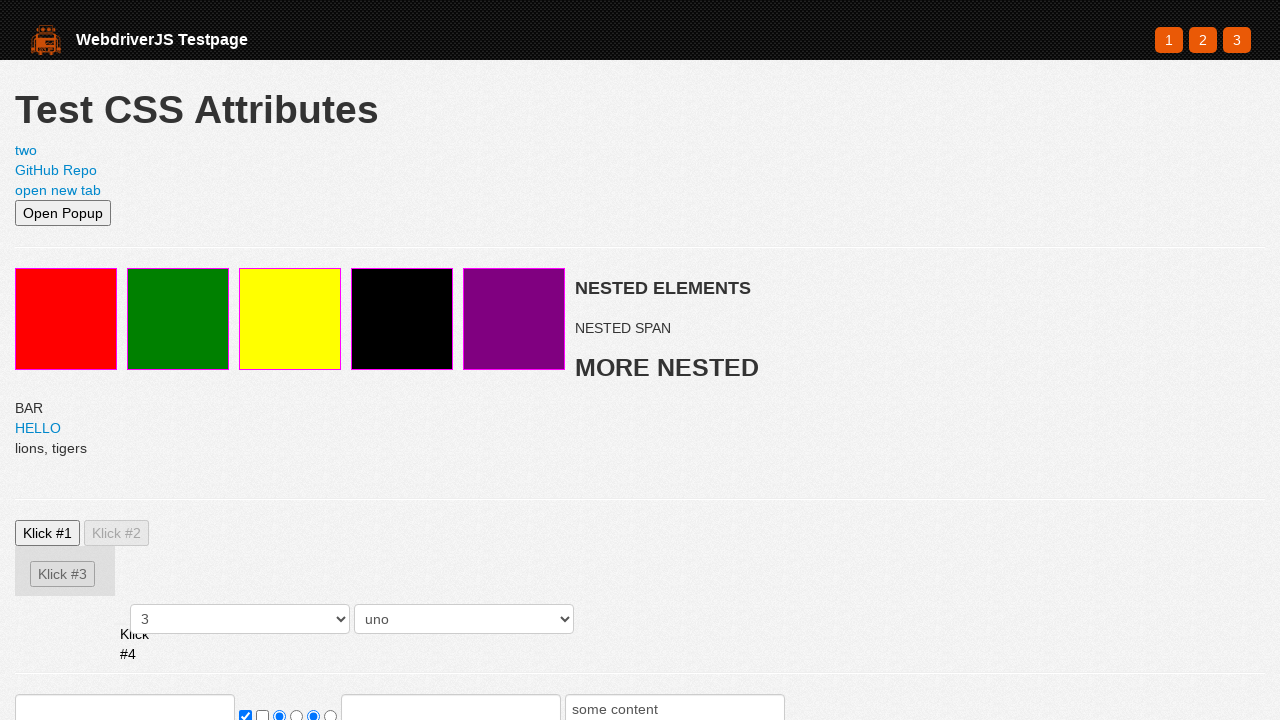